Tests checkbox functionality by ensuring both checkboxes on the page are selected

Starting URL: https://the-internet.herokuapp.com/checkboxes

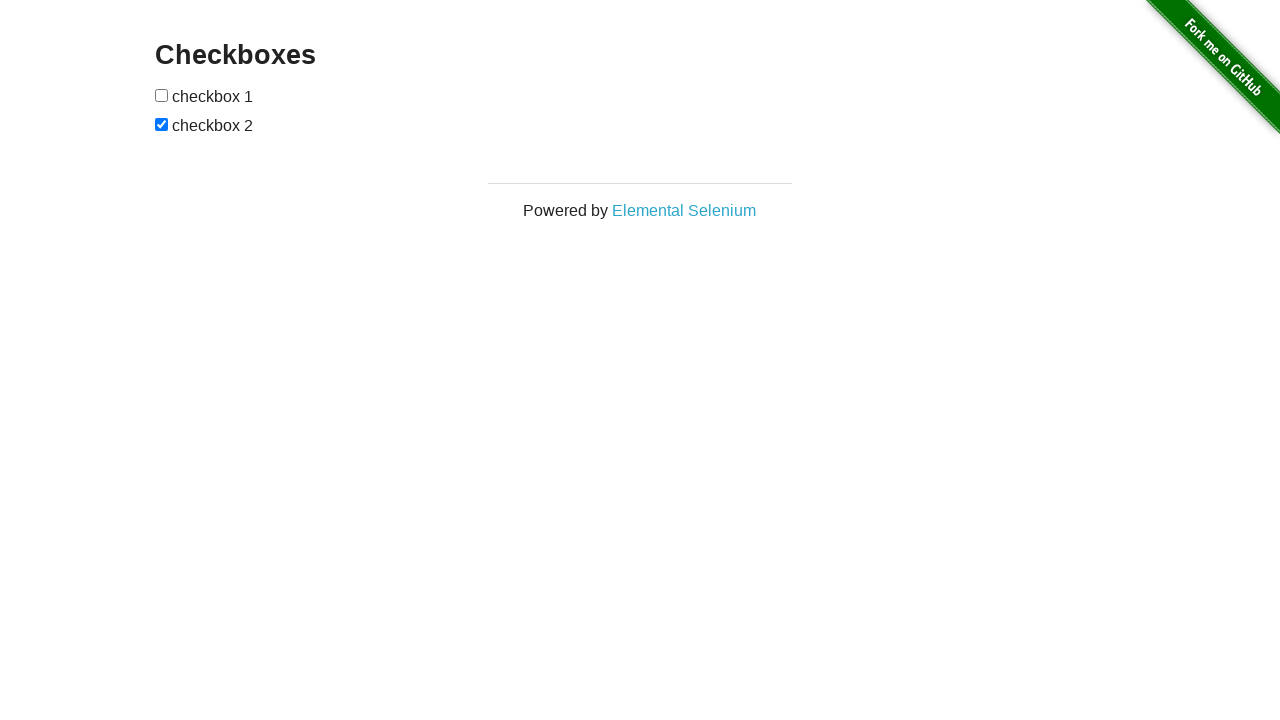

Located first checkbox on the page
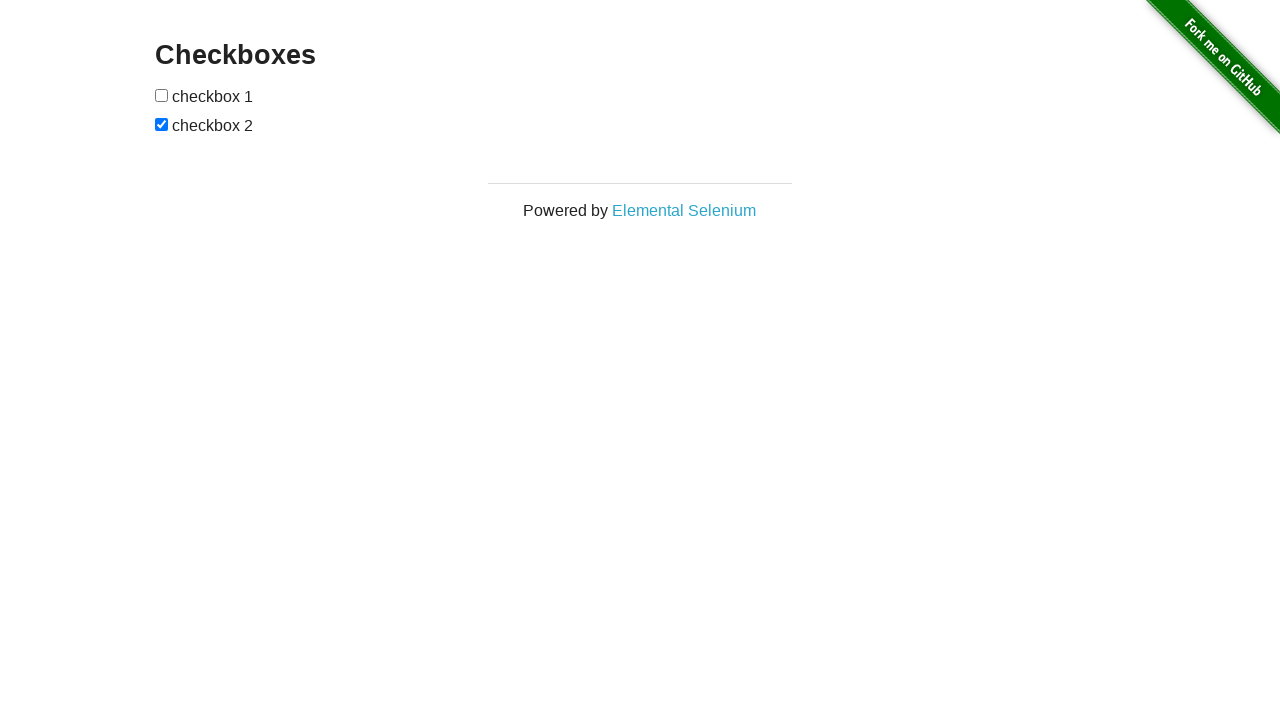

Located second checkbox on the page
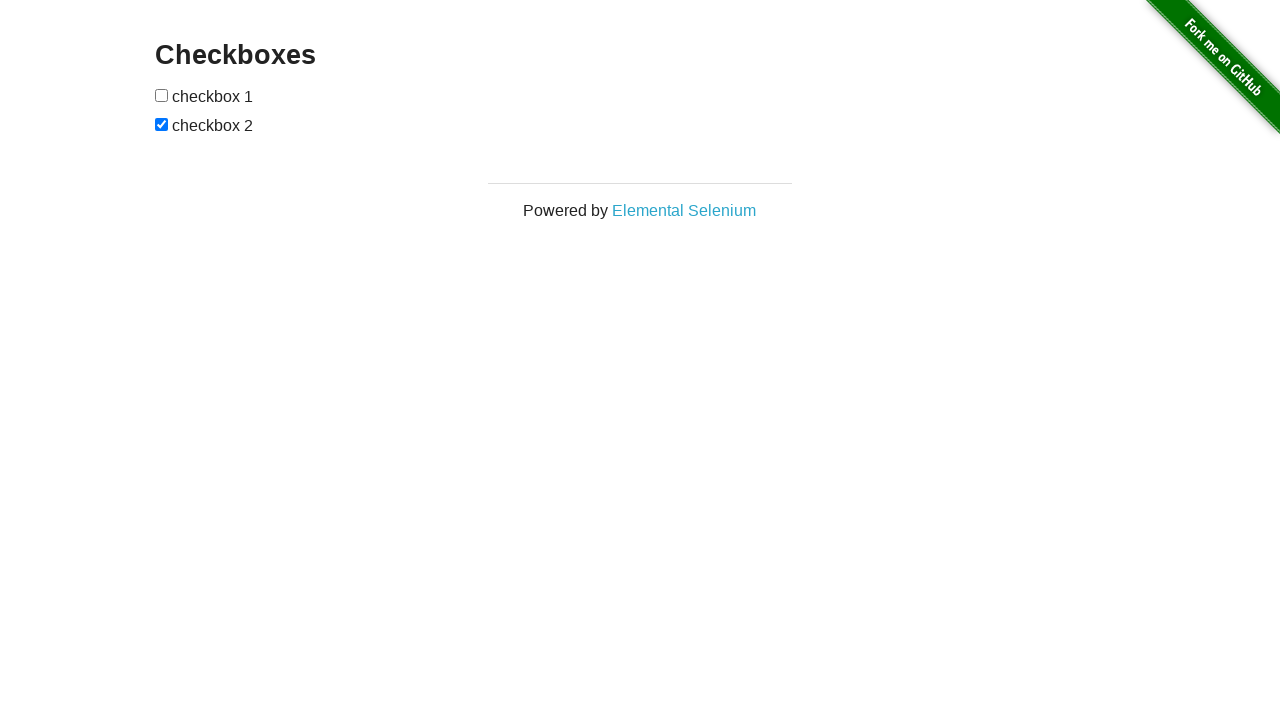

Checked first checkbox status
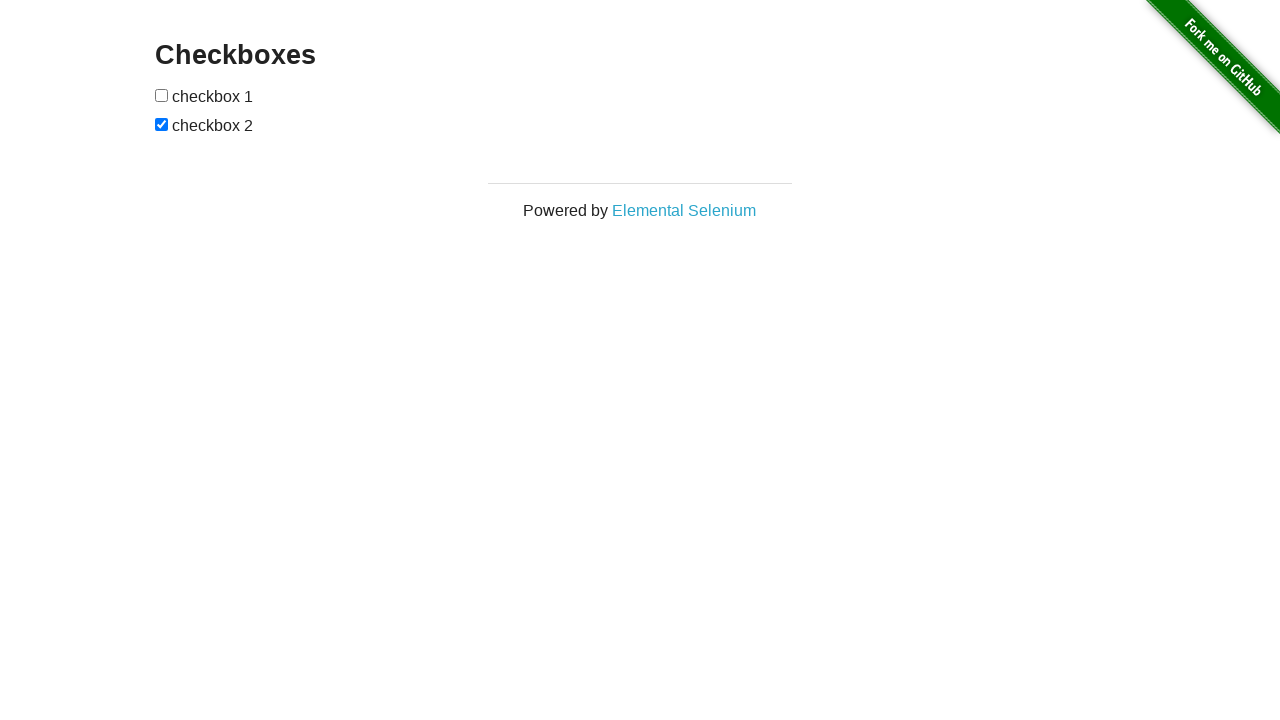

Clicked first checkbox to select it at (162, 95) on (//input[@type='checkbox'])[1]
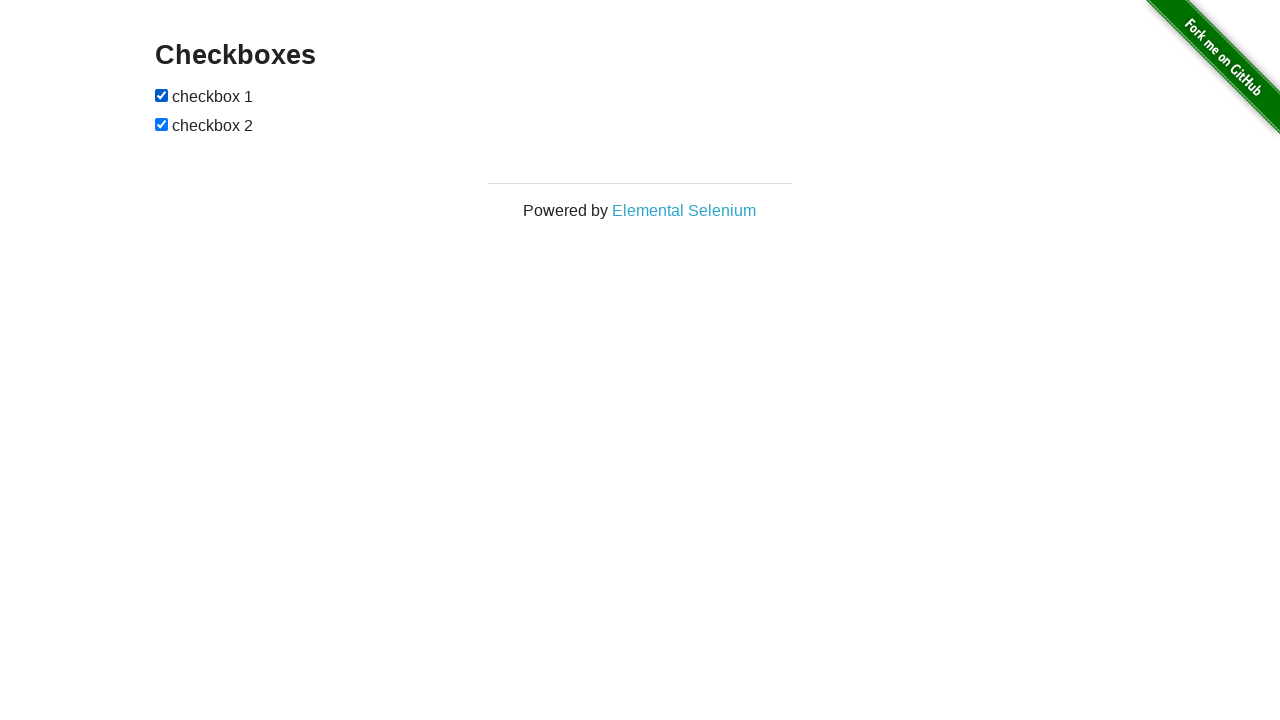

Second checkbox was already checked
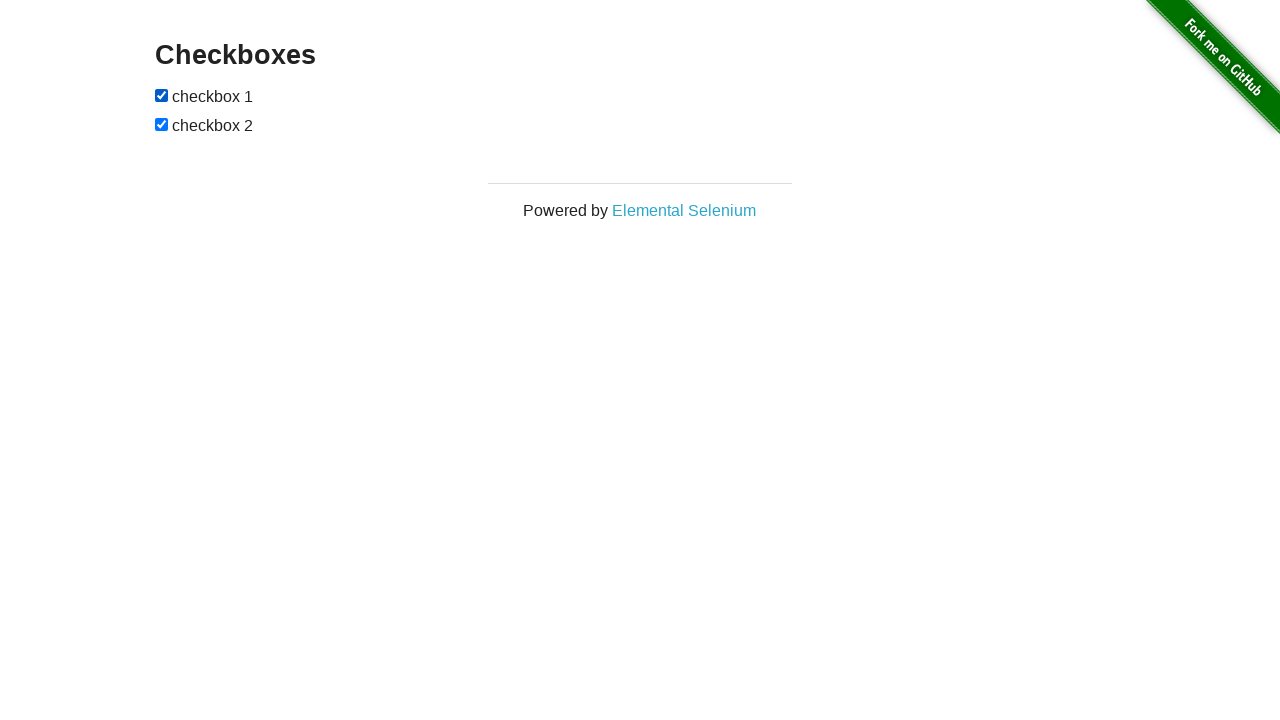

Verified both checkboxes are selected
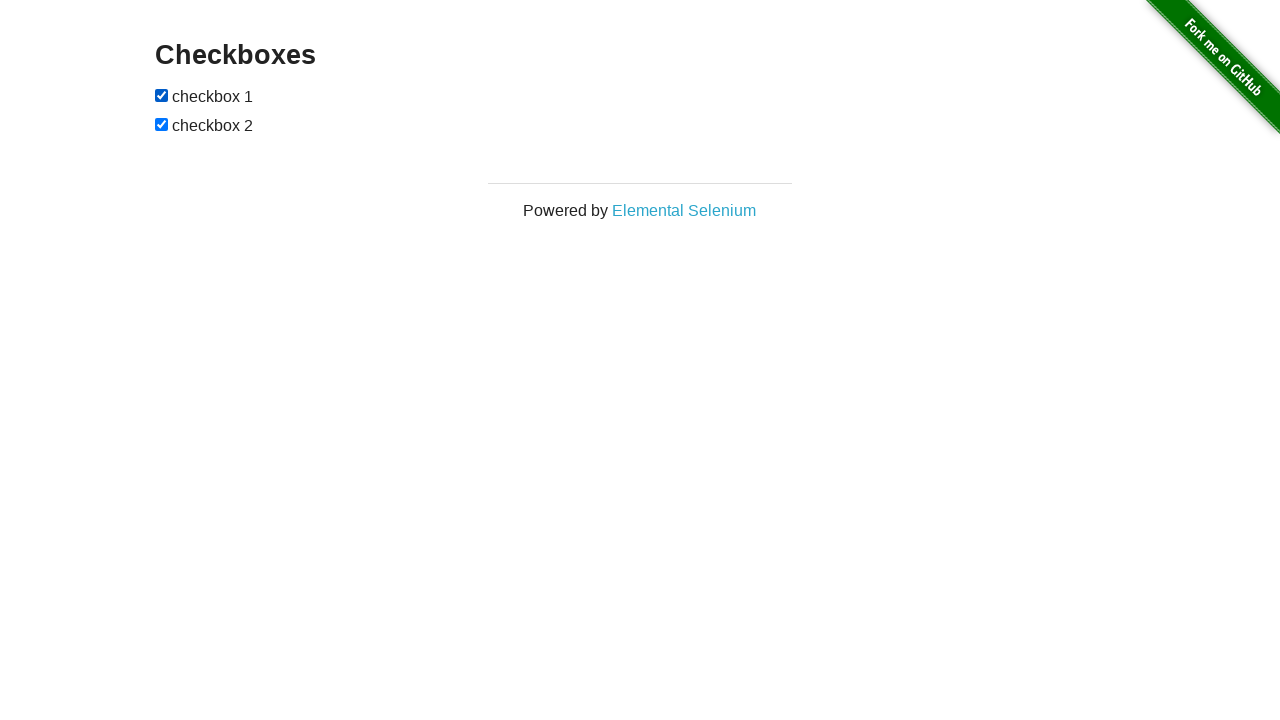

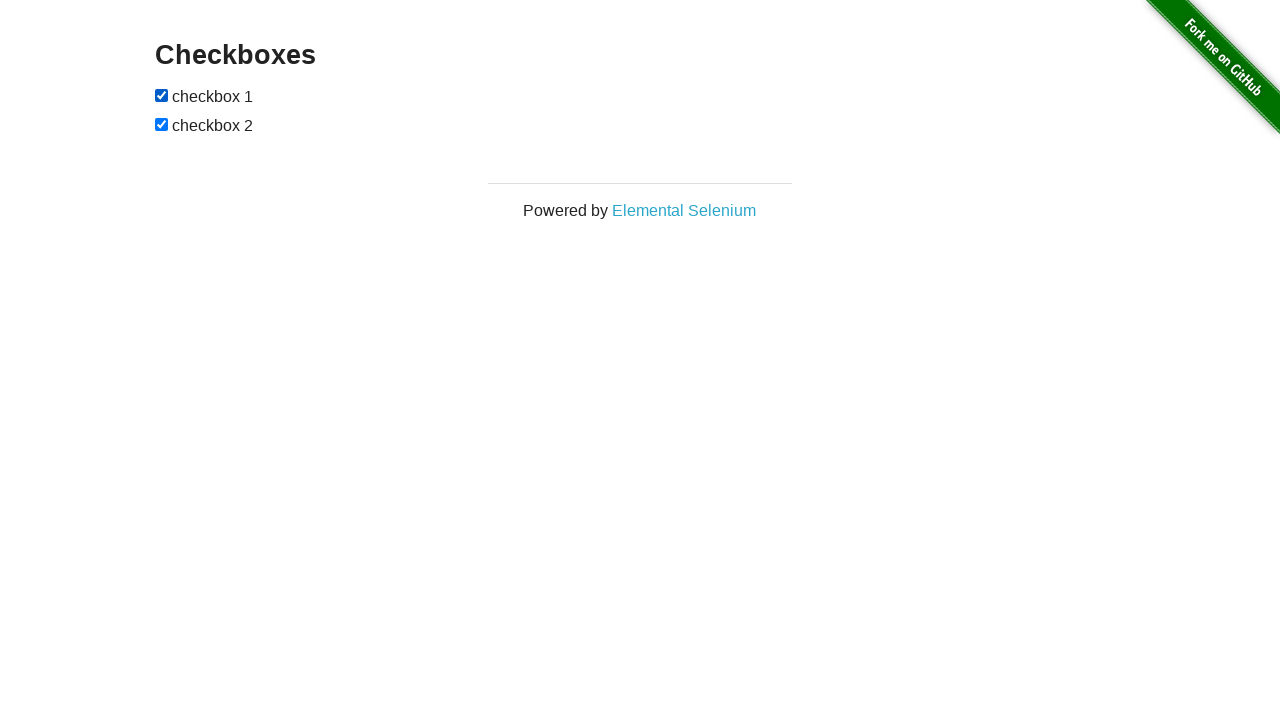